Tests the Vtiger CRM demo login and logout flow, validating form field properties and successfully signing in and out of the application

Starting URL: https://demo.vtiger.com/vtigercrm/index.php

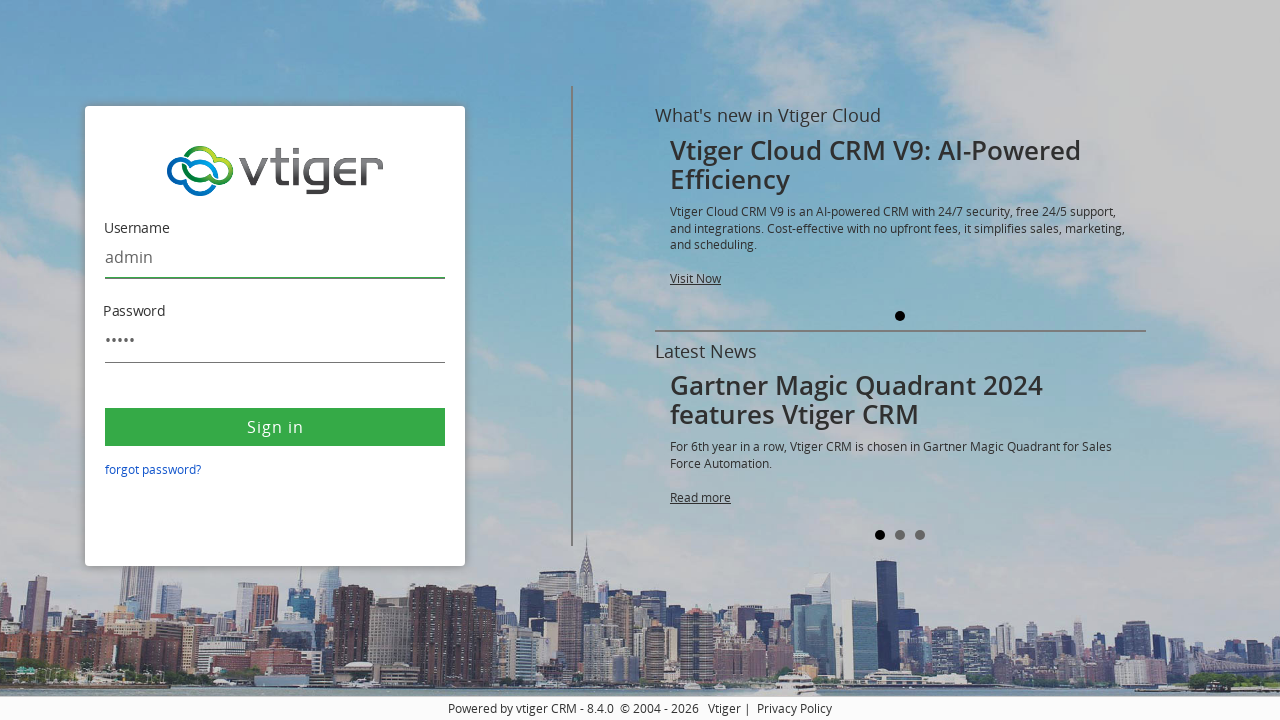

Cleared username field on #username
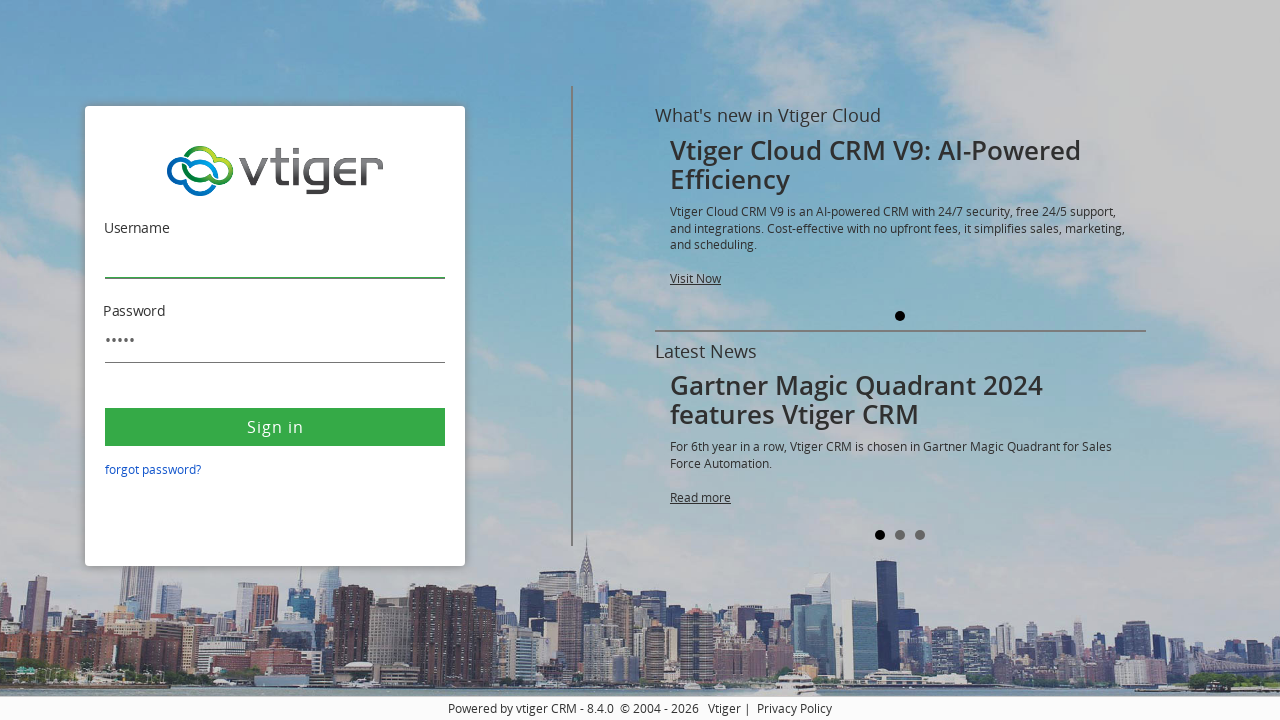

Filled username field with 'admin' on #username
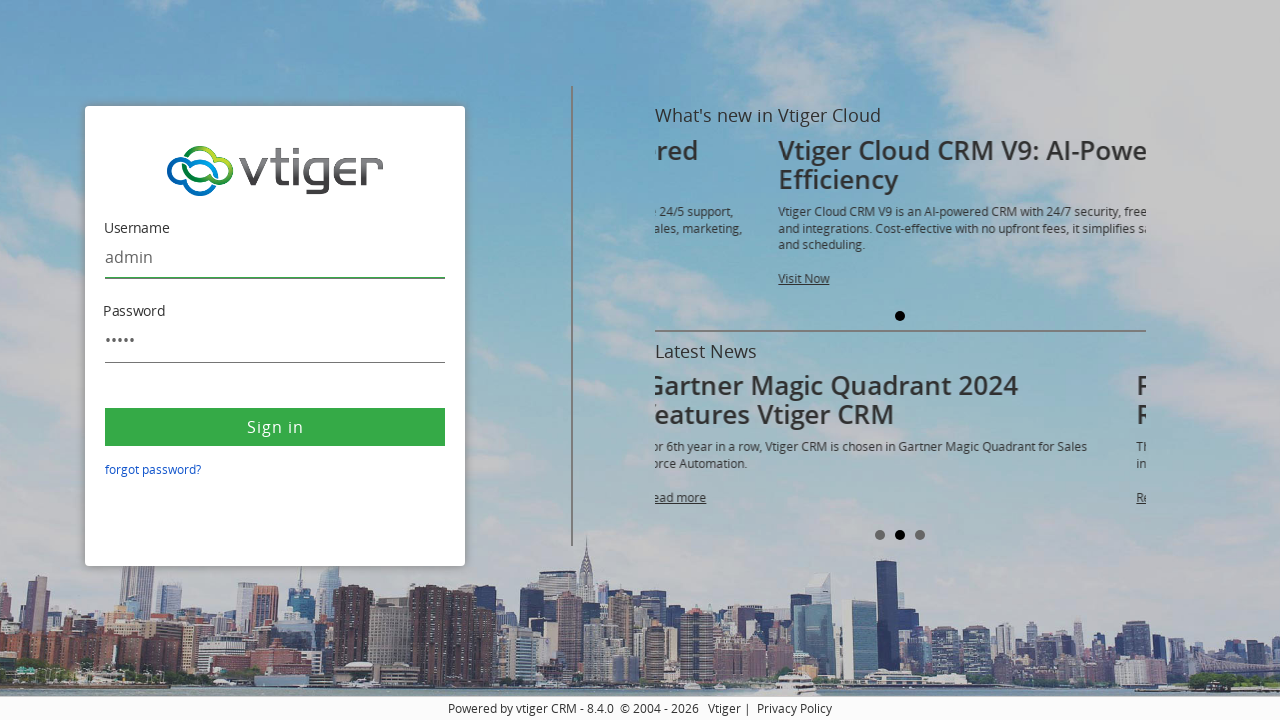

Cleared password field on #password
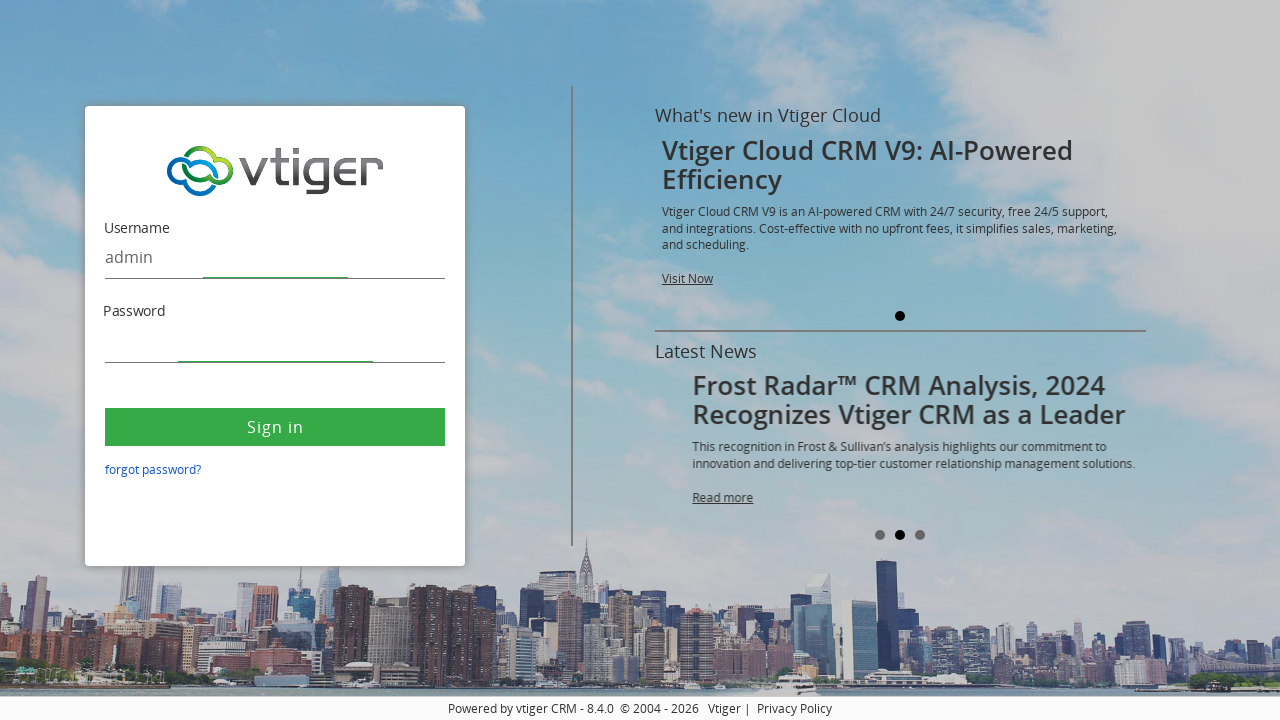

Filled password field with 'admin' on #password
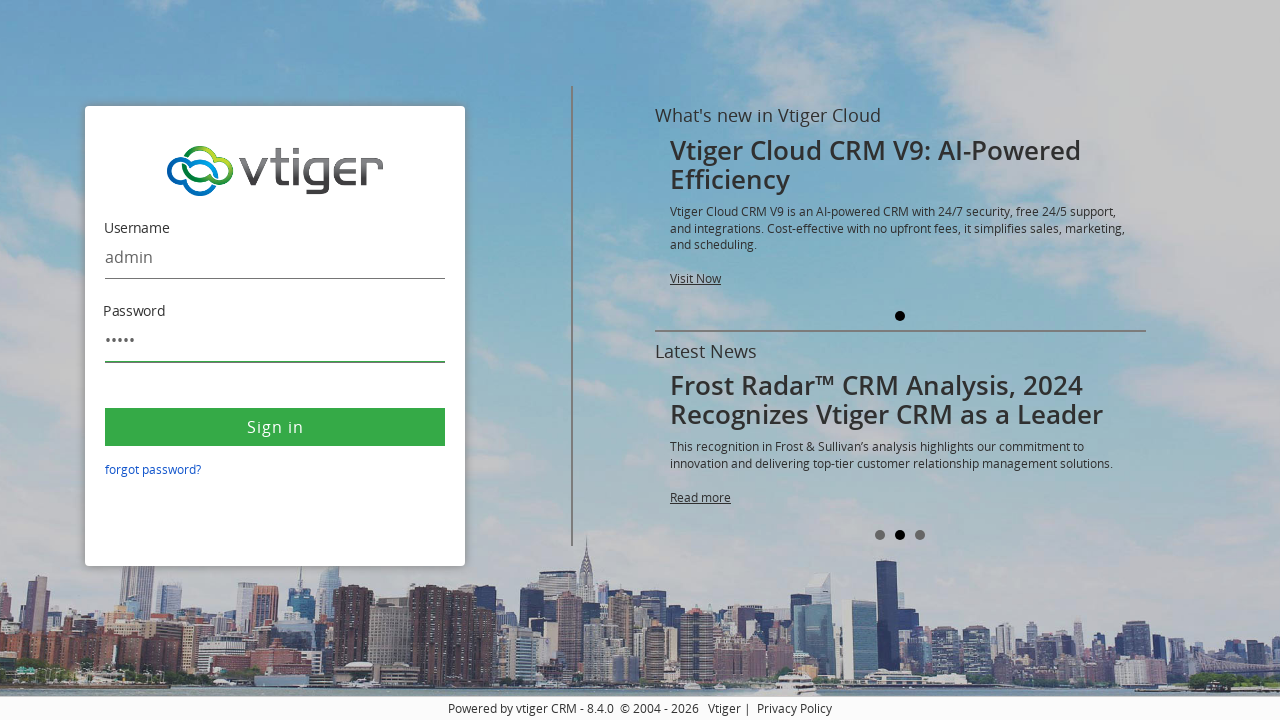

Clicked login button at (275, 427) on .button
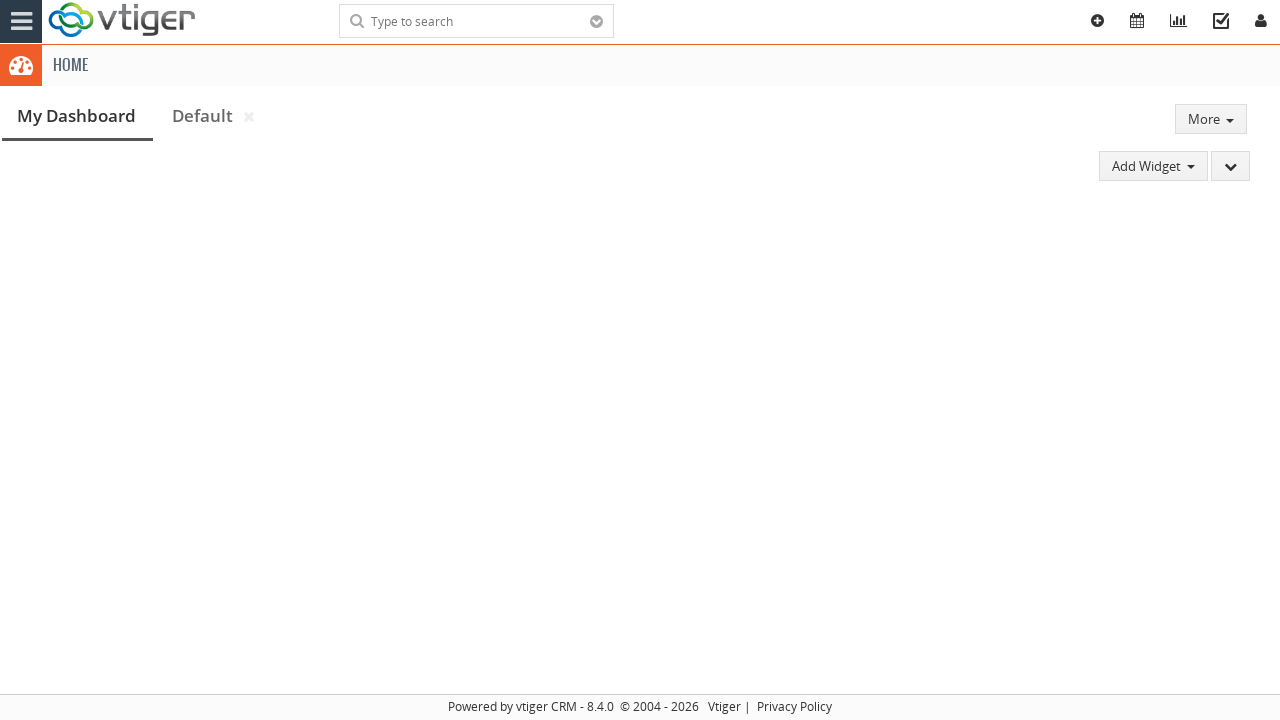

Profile button appeared
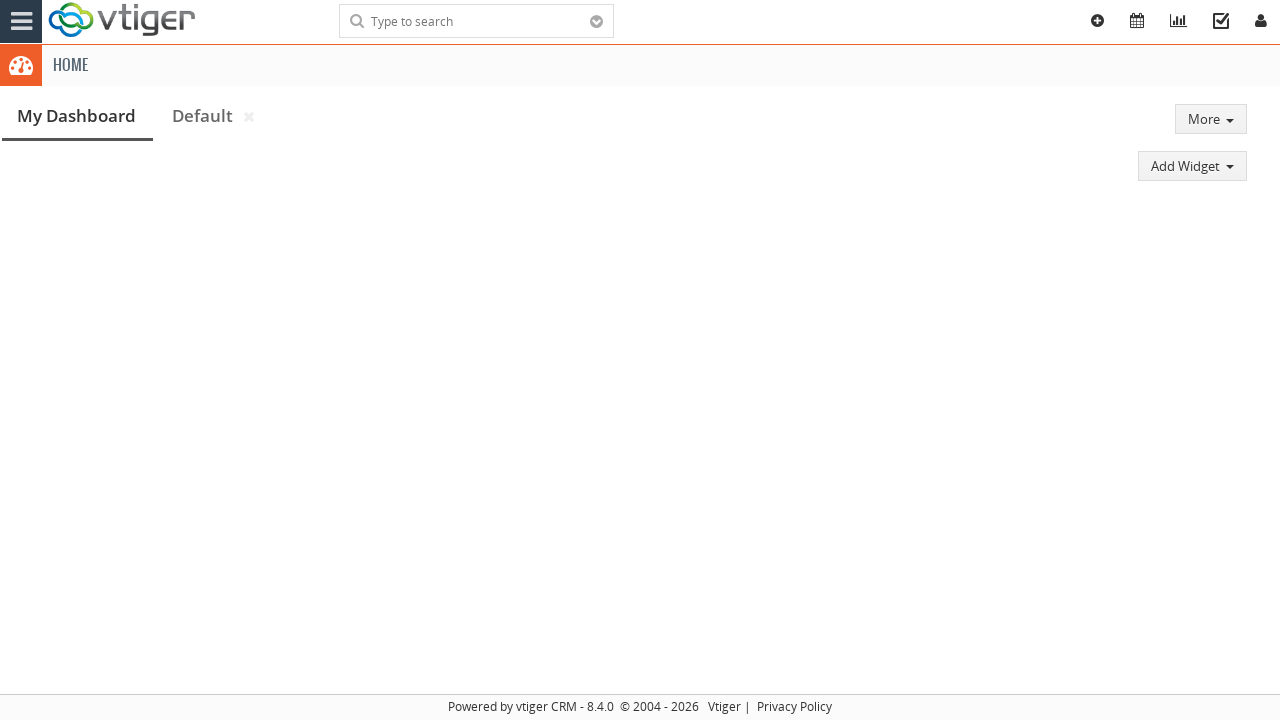

Clicked profile button at (1261, 20) on .fa-user
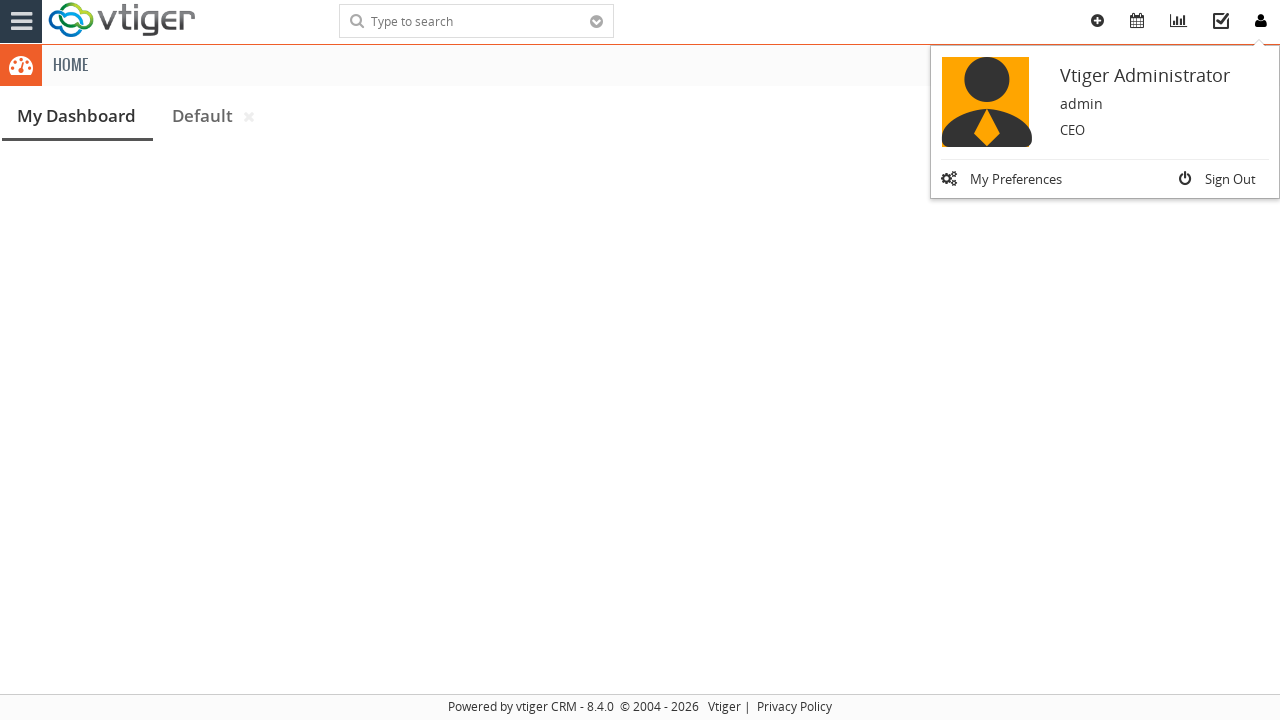

Clicked sign out button at (1230, 179) on #menubar_item_right_LBL_SIGN_OUT
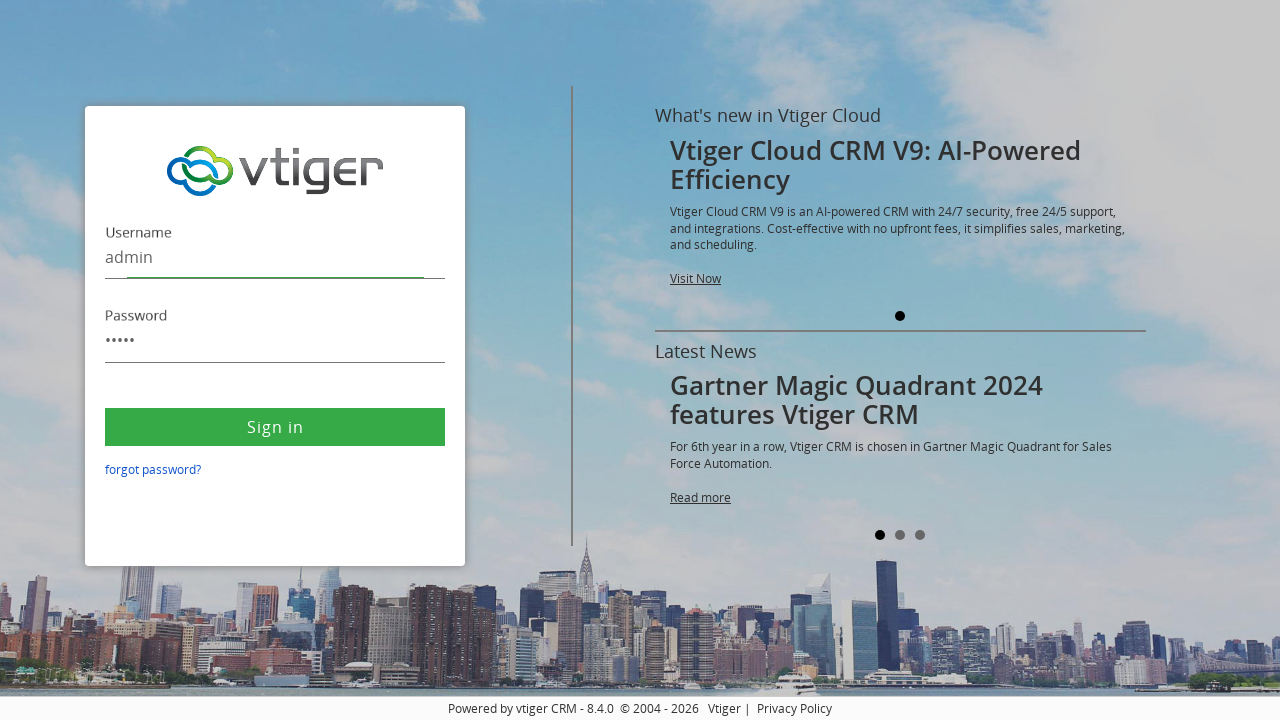

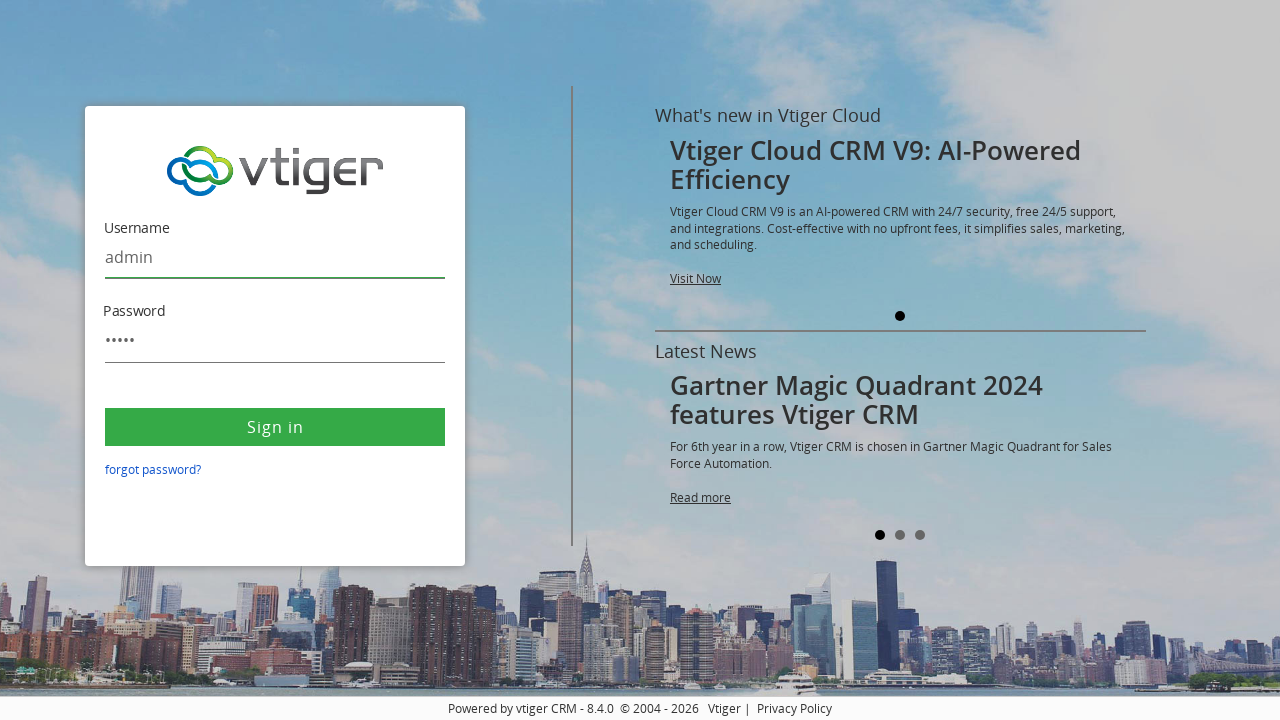